Tests page 6 functionality by clicking through diet experience options with back navigation

Starting URL: https://dietsw.tutorplace.ru/

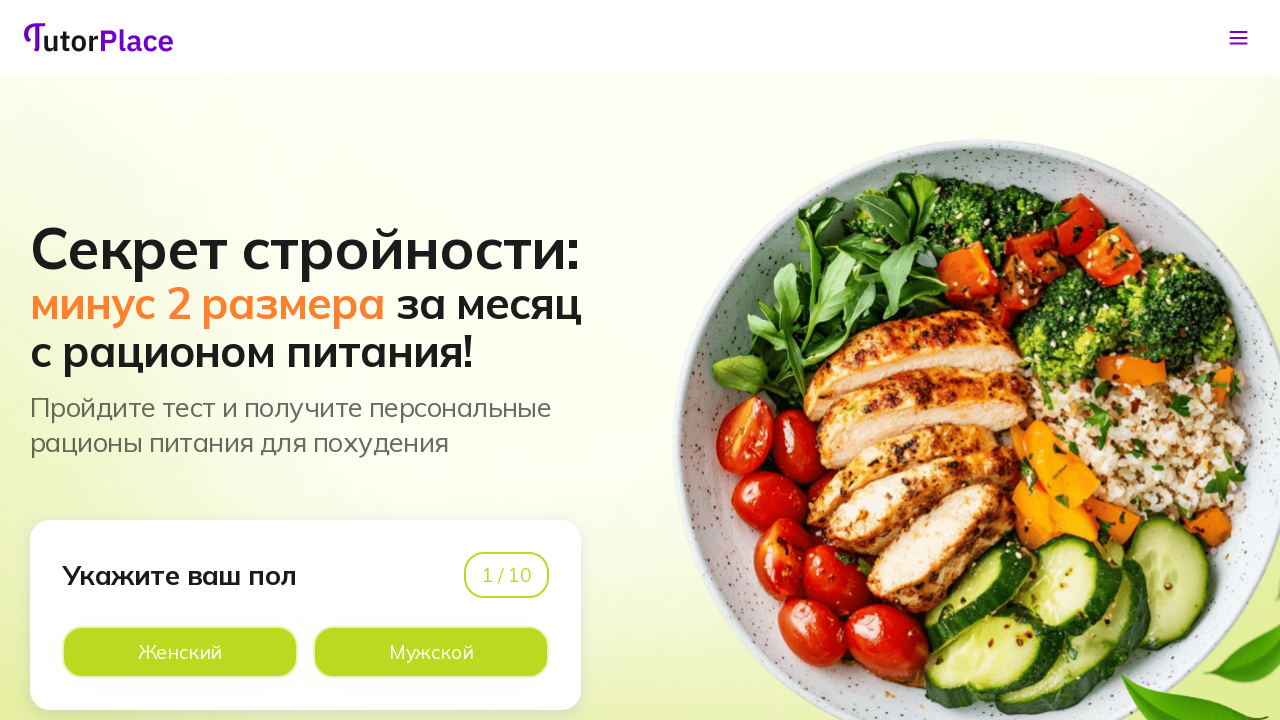

Clicked male button on page 1 at (431, 652) on xpath=//*[@id='app']/main/div/section[1]/div/div/div[1]/div[2]/div[2]/div[2]/lab
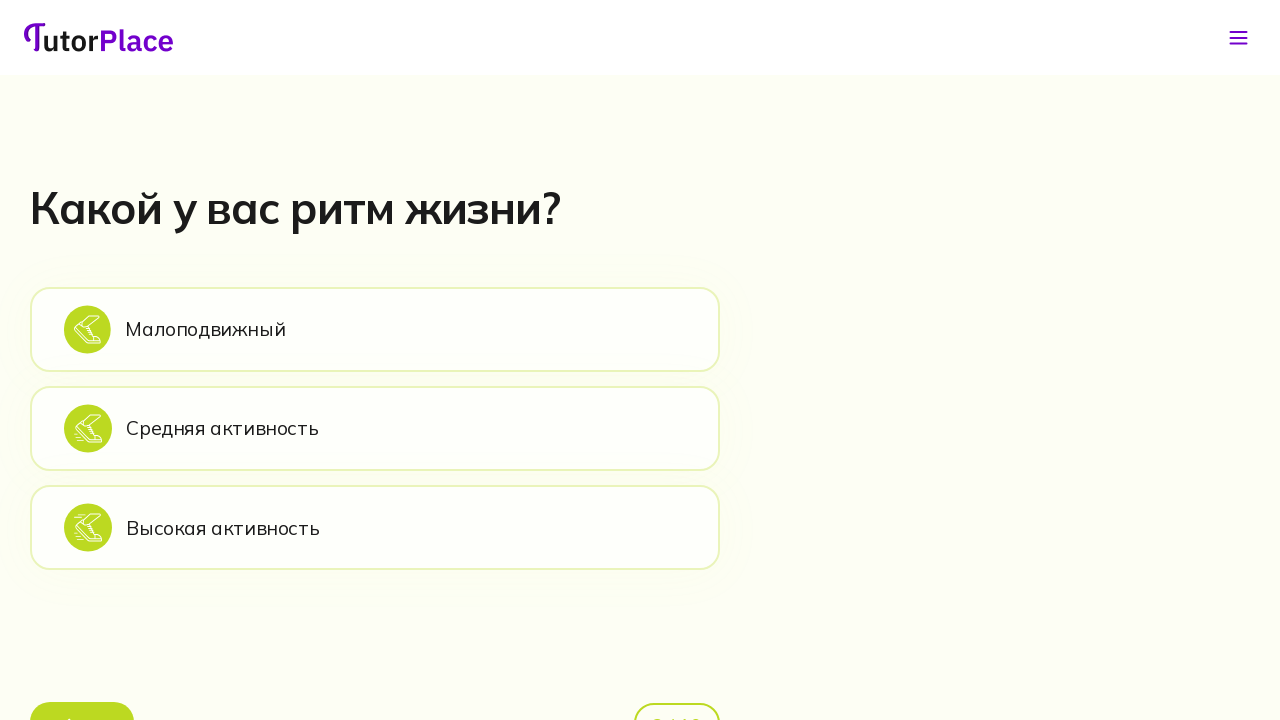

Clicked sedentary option on page 2 at (375, 329) on xpath=//*[@id='app']/main/div/section[2]/div/div/div[2]/div[1]/div[2]/div[1]/lab
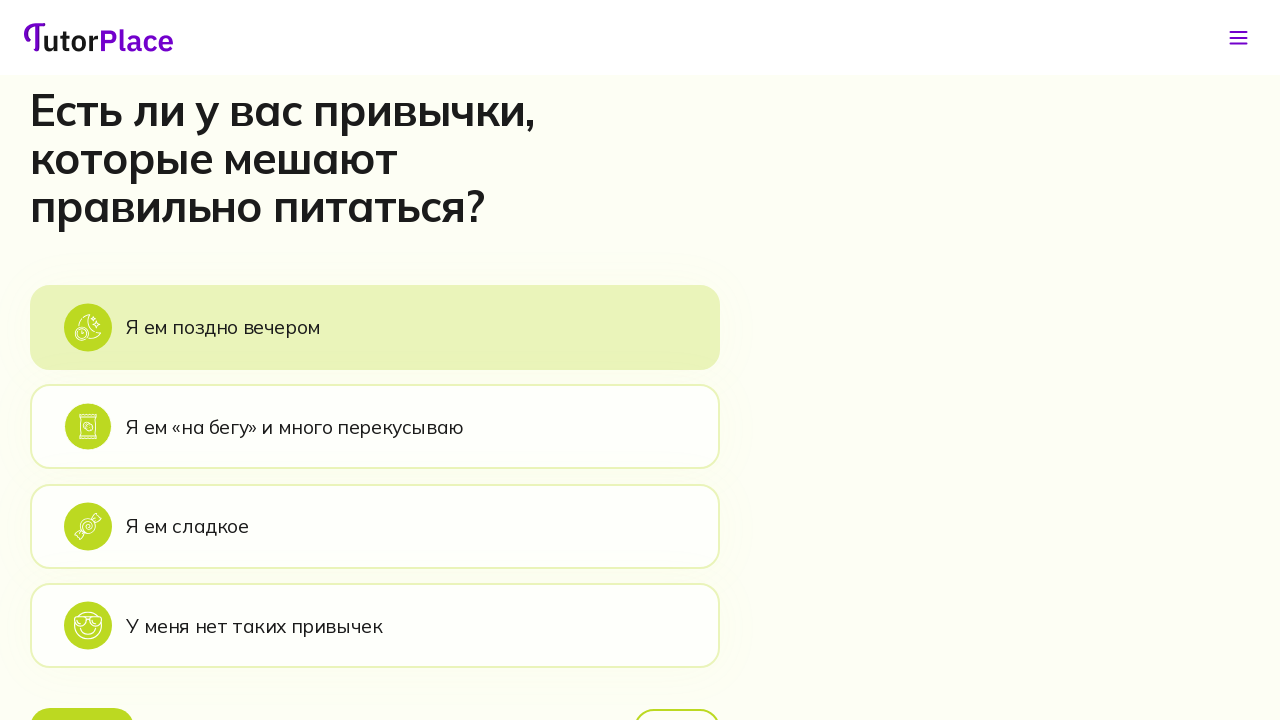

Clicked eat evening option on page 3 at (375, 327) on xpath=//*[@id='app']/main/div/section[3]/div/div/div[2]/div[1]/div[2]/div[1]/lab
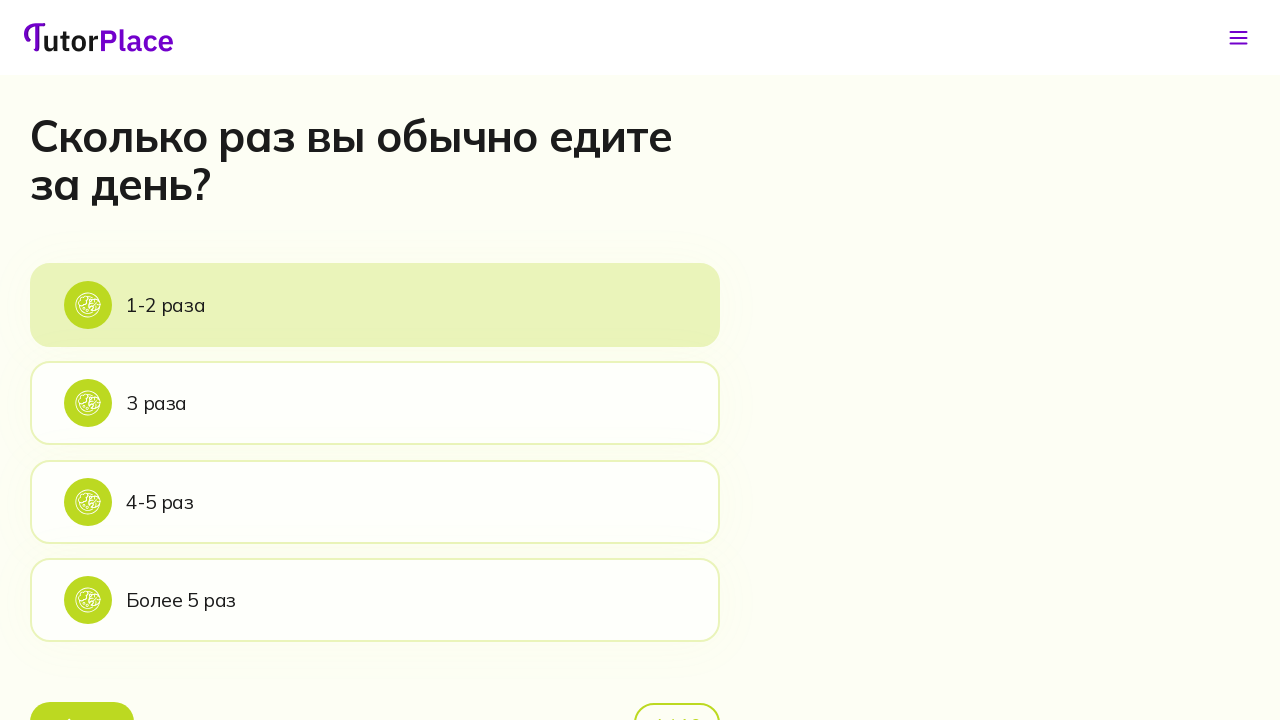

Clicked 1-2 times option on page 4 at (375, 305) on xpath=//*[@id='app']/main/div/section[4]/div/div/div[2]/div[1]/div[2]/div[1]/lab
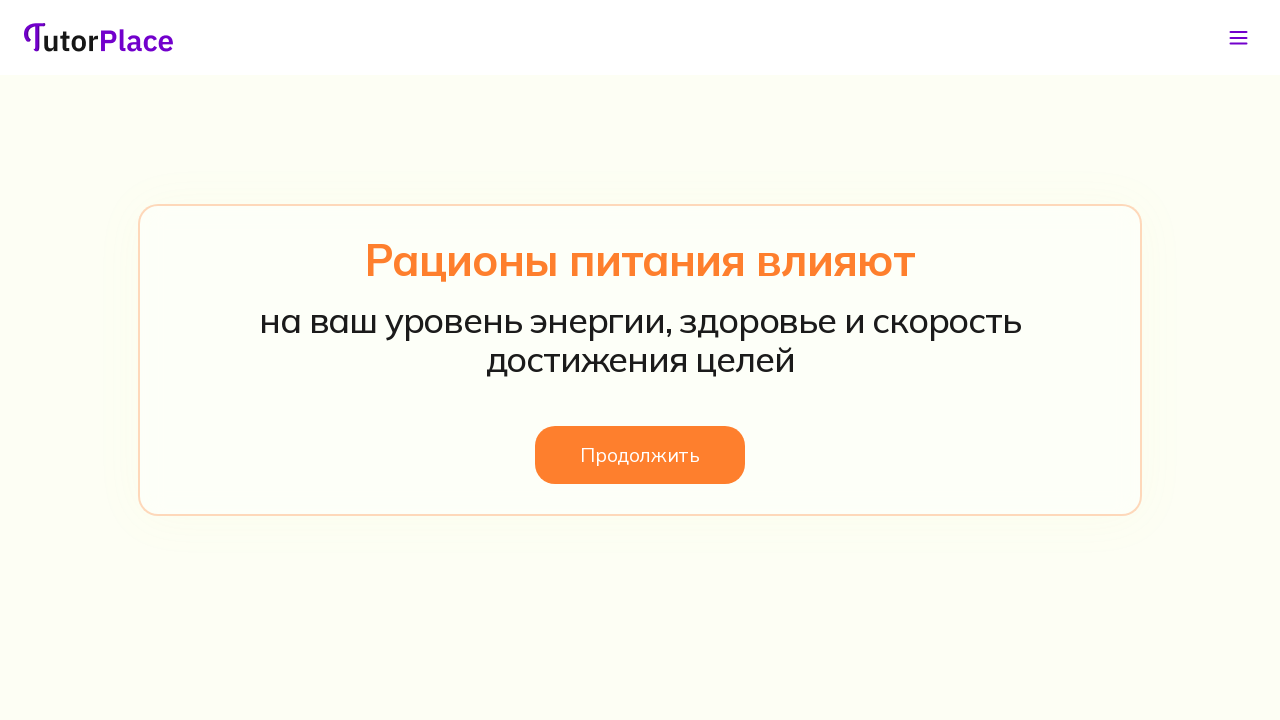

Clicked continue on info screen (page 5) at (640, 455) on xpath=//*[@id='app']/main/div/section[5]/div/div/div/button/span
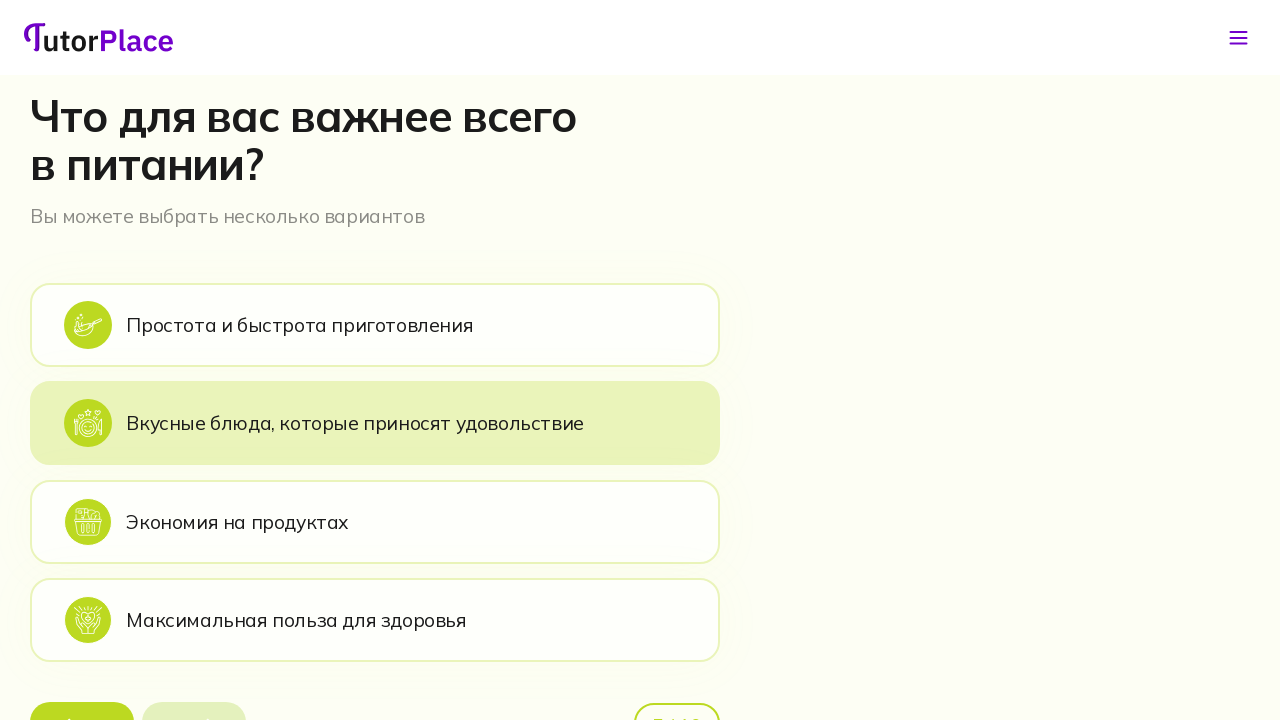

Clicked simplicity option on page 6 at (375, 325) on xpath=//*[@id='app']/main/div/section[6]/div/div/div[2]/div[1]/div[2]/div[1]/lab
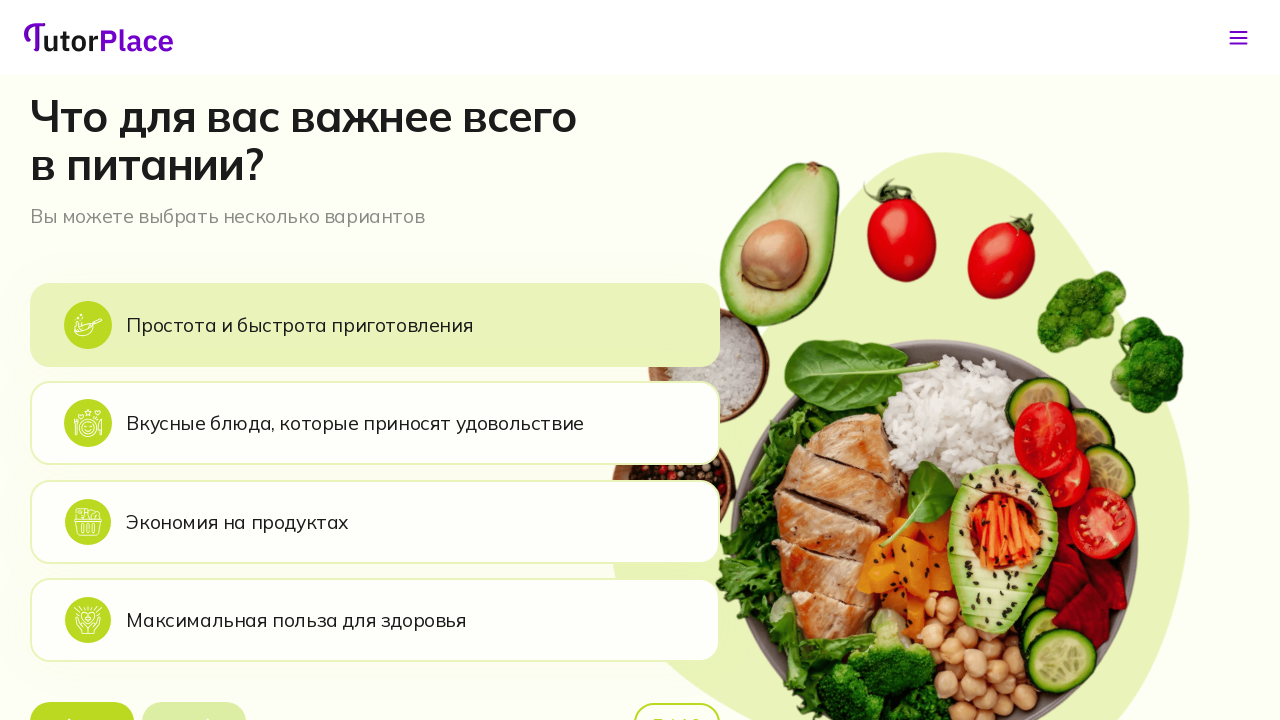

Clicked continue button on page 6 at (194, 696) on xpath=//*[@id='app']/main/div/section[6]/div/div/div[2]/div[1]/div[3]/button[2]
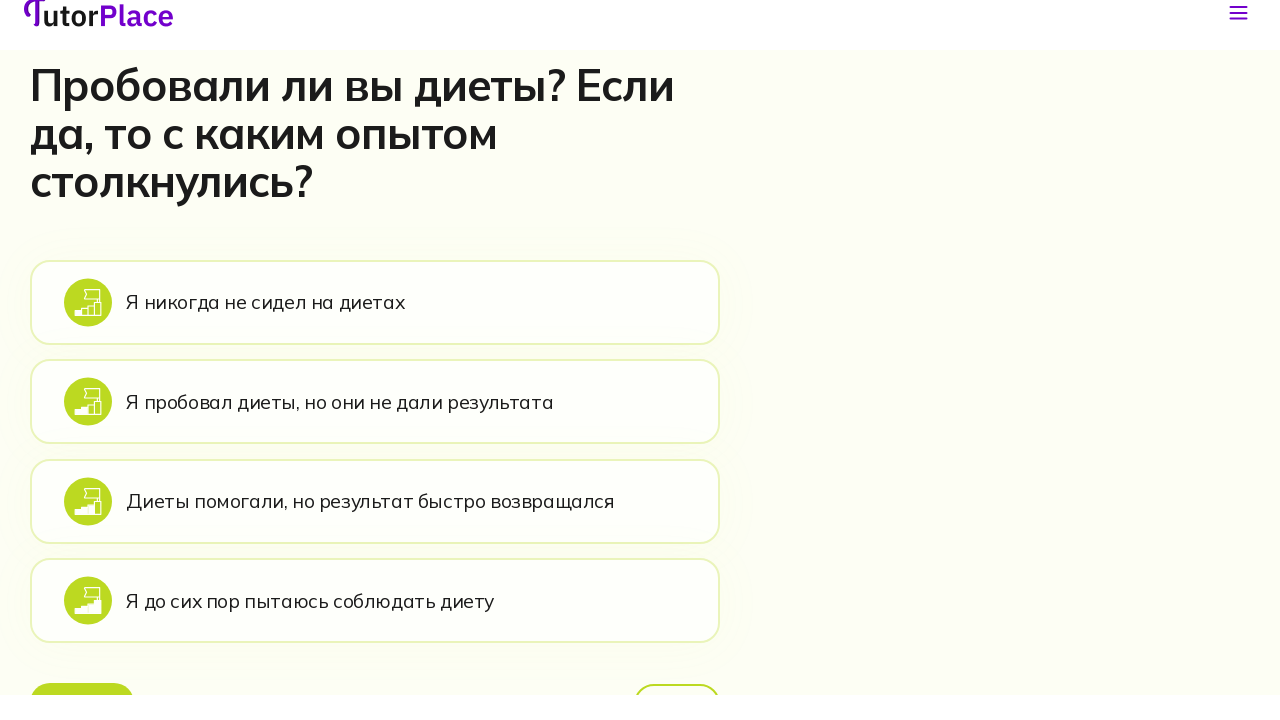

Clicked 'never tried diets' option on page 7 at (375, 327) on xpath=//*[@id='app']/main/div/section[7]/div/div/div[2]/div[1]/div[2]/div[1]/lab
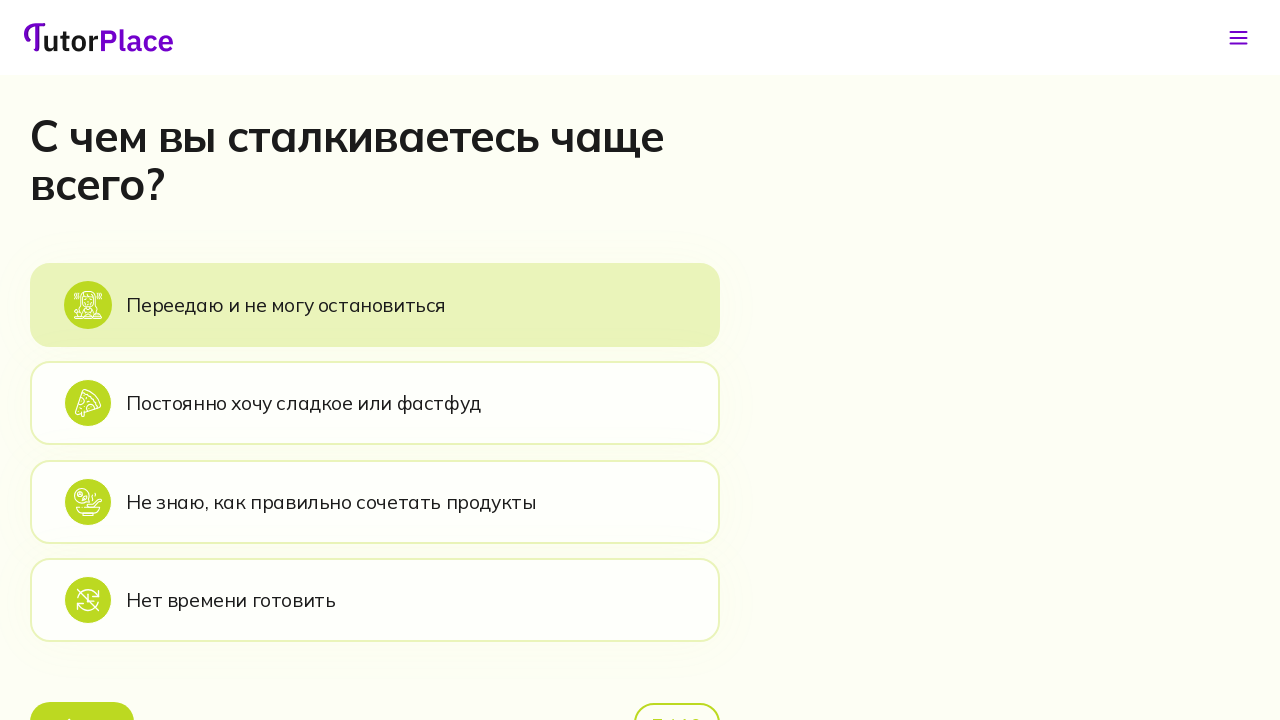

Clicked back button on page 8 at (82, 696) on xpath=//*[@id='app']/main/div/section[8]/div/div/div[2]/div[1]/div[3]/button
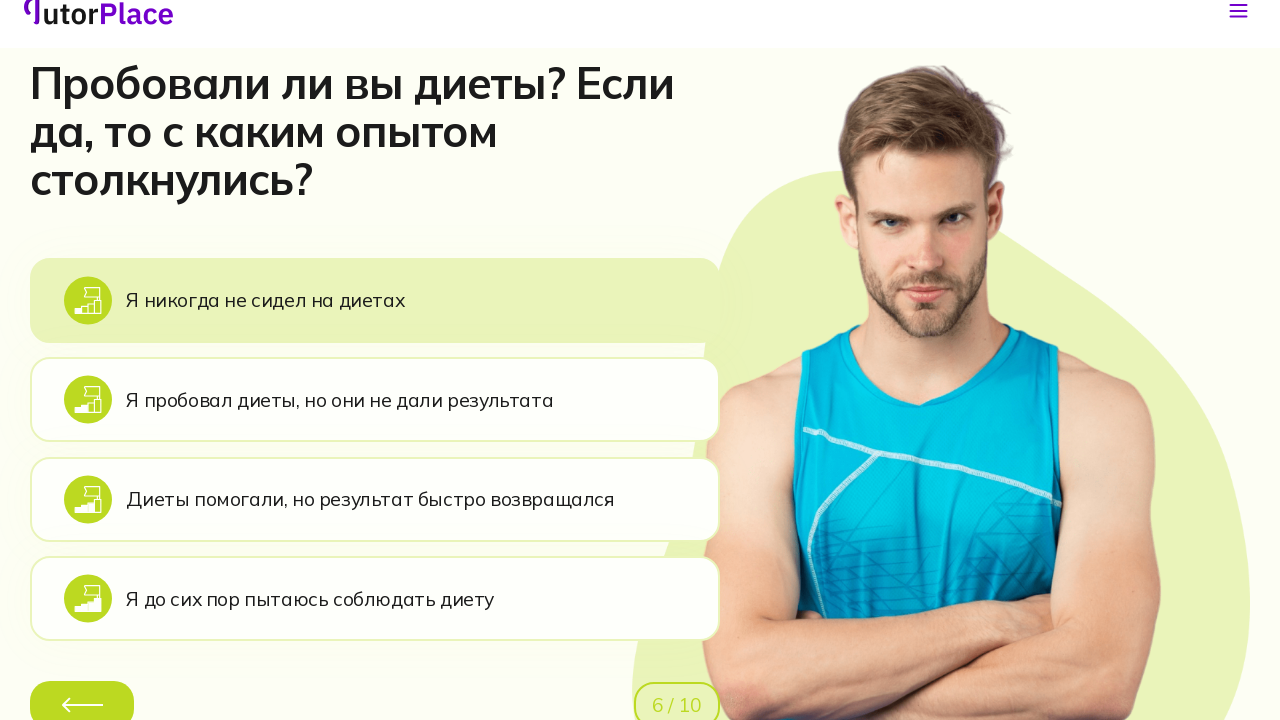

Clicked 'tried but no results' option on page 7 at (375, 427) on xpath=//*[@id='app']/main/div/section[7]/div/div/div[2]/div[1]/div[2]/div[2]/lab
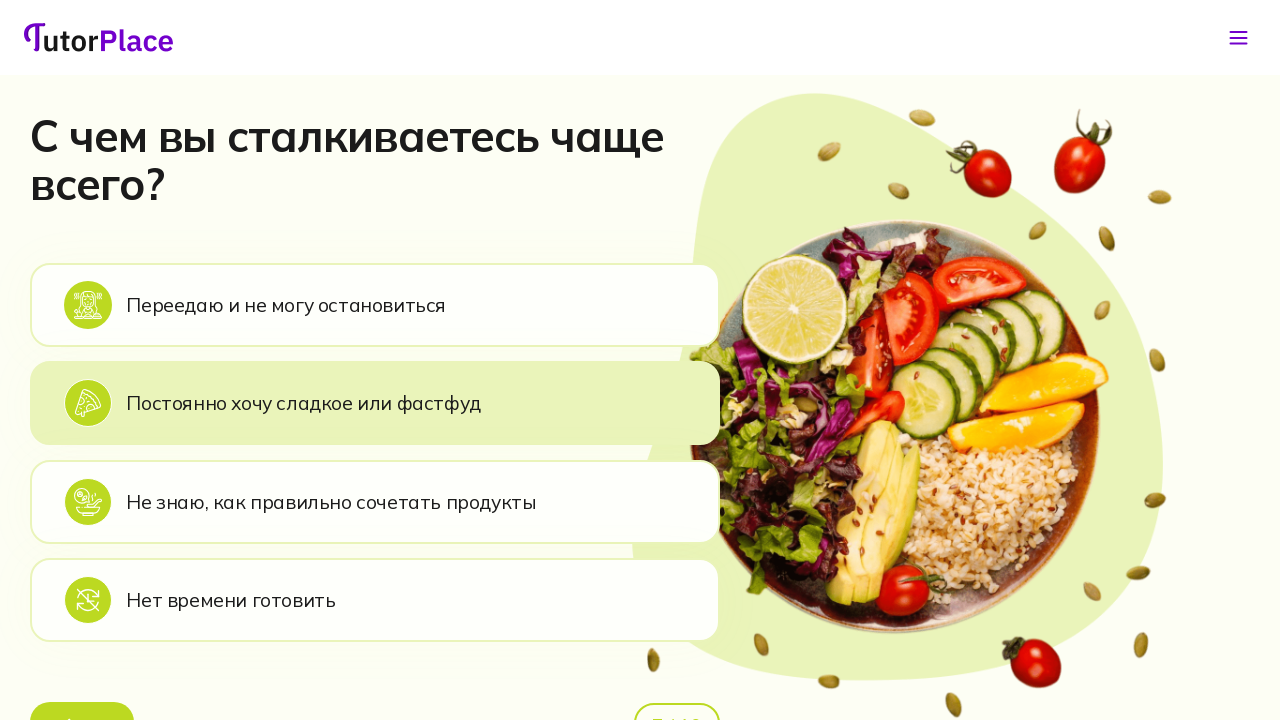

Clicked back button on page 8 at (82, 696) on xpath=//*[@id='app']/main/div/section[8]/div/div/div[2]/div[1]/div[3]/button
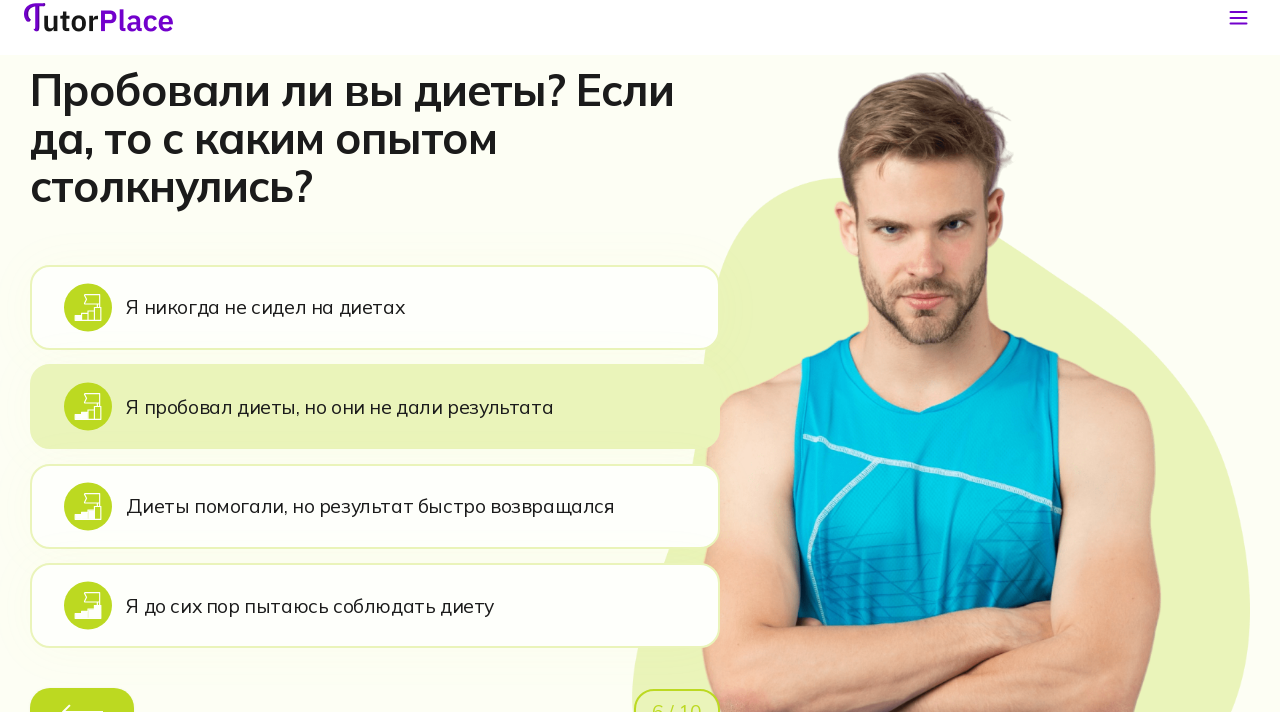

Clicked 'helped but returned' option on page 7 at (375, 526) on xpath=//*[@id='app']/main/div/section[7]/div/div/div[2]/div[1]/div[2]/div[3]/lab
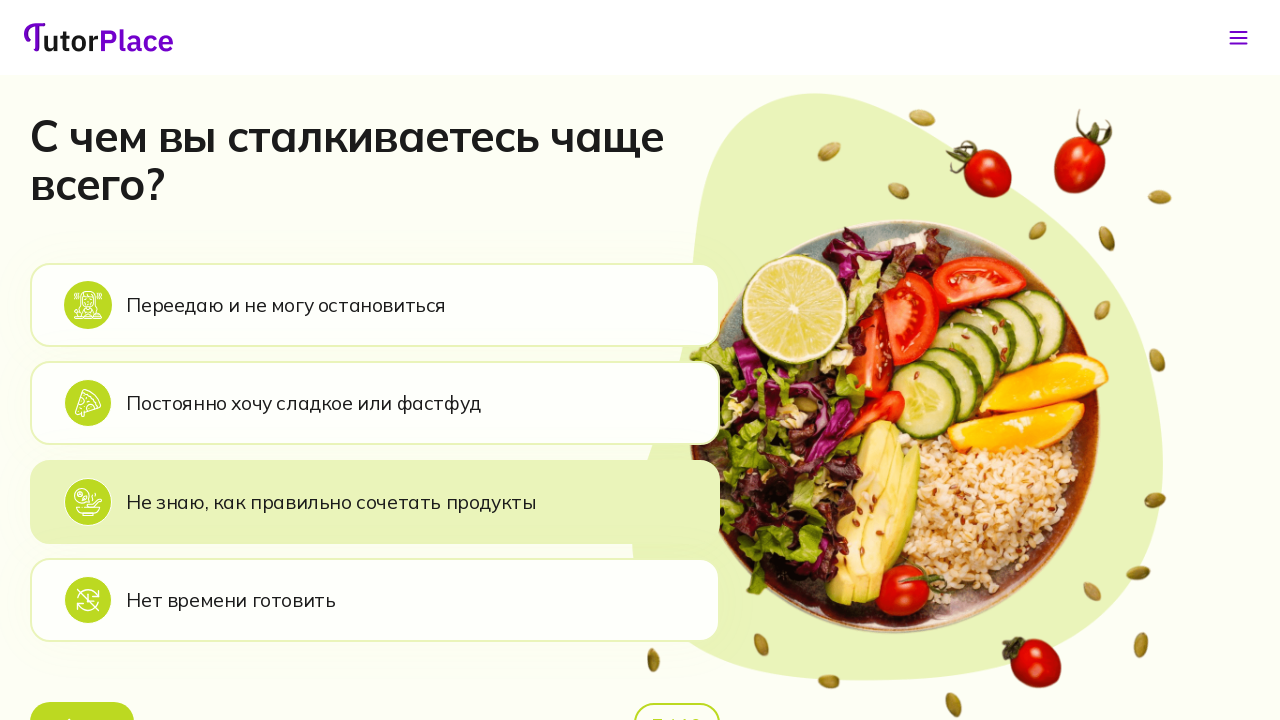

Clicked back button on page 8 at (82, 696) on xpath=//*[@id='app']/main/div/section[8]/div/div/div[2]/div[1]/div[3]/button
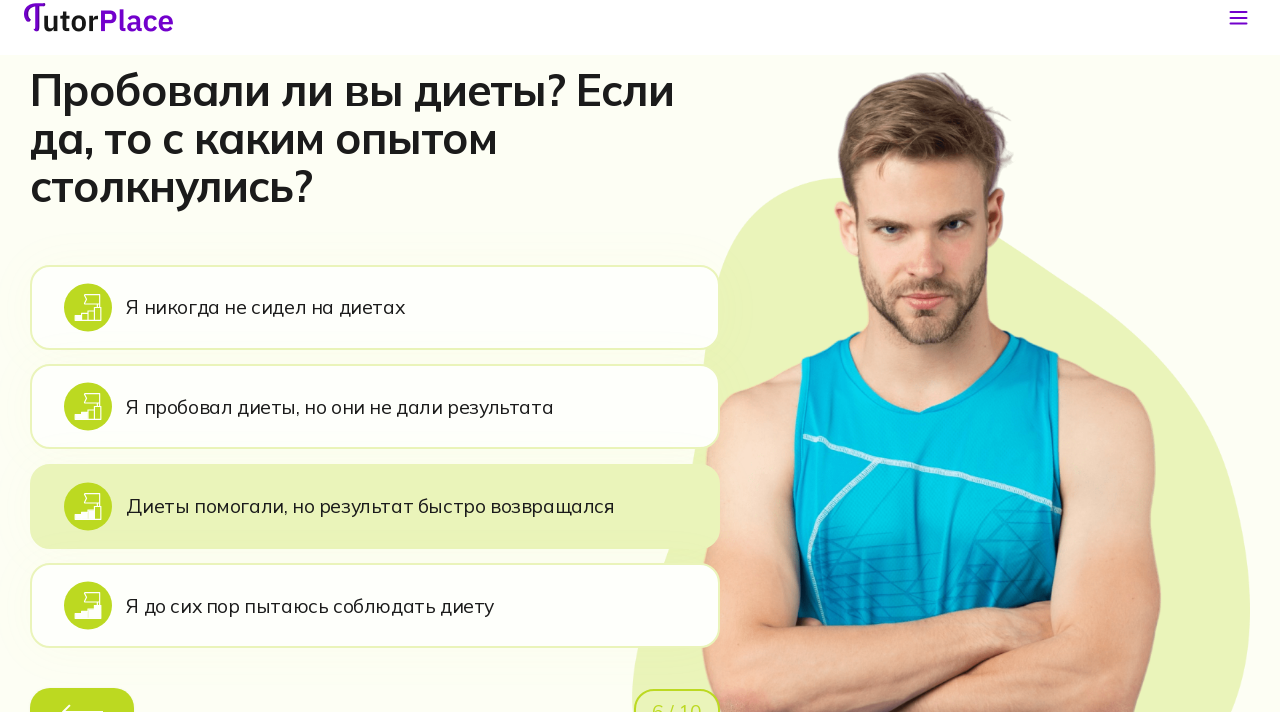

Clicked 'still trying' option on page 7 at (375, 626) on xpath=//*[@id='app']/main/div/section[7]/div/div/div[2]/div[1]/div[2]/div[4]/lab
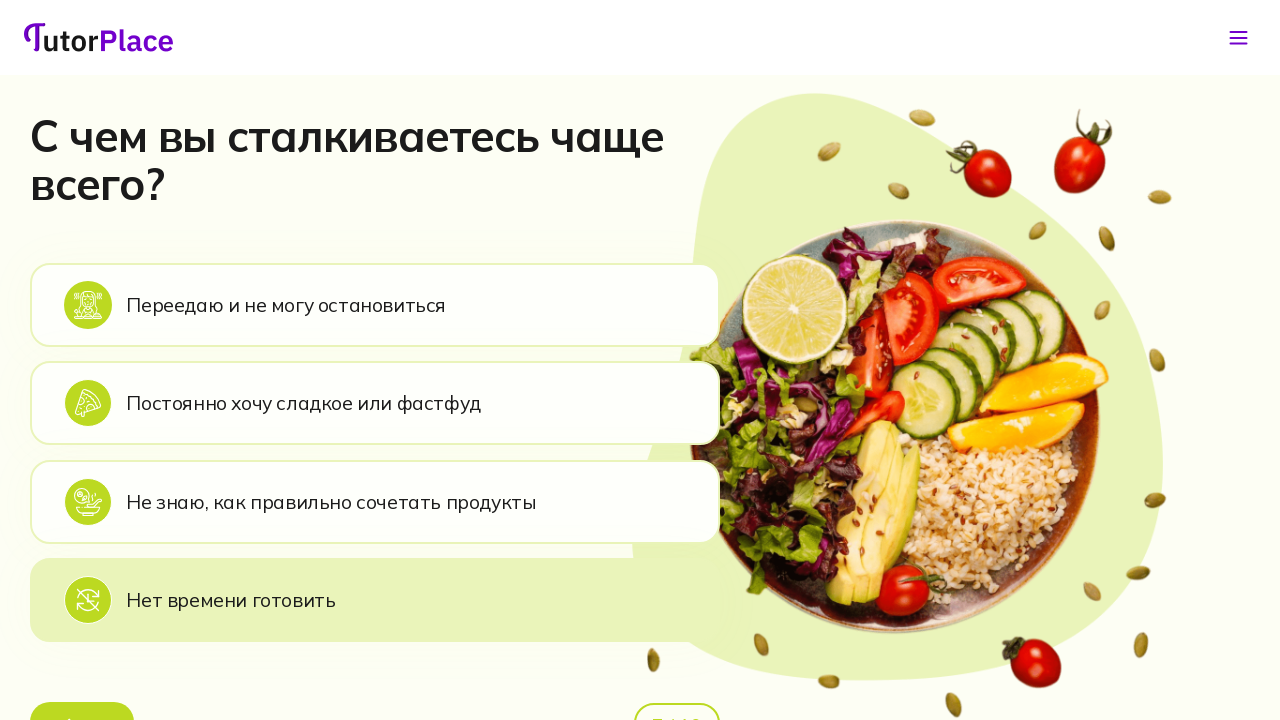

Clicked back button on page 8 at (82, 696) on xpath=//*[@id='app']/main/div/section[8]/div/div/div[2]/div[1]/div[3]/button
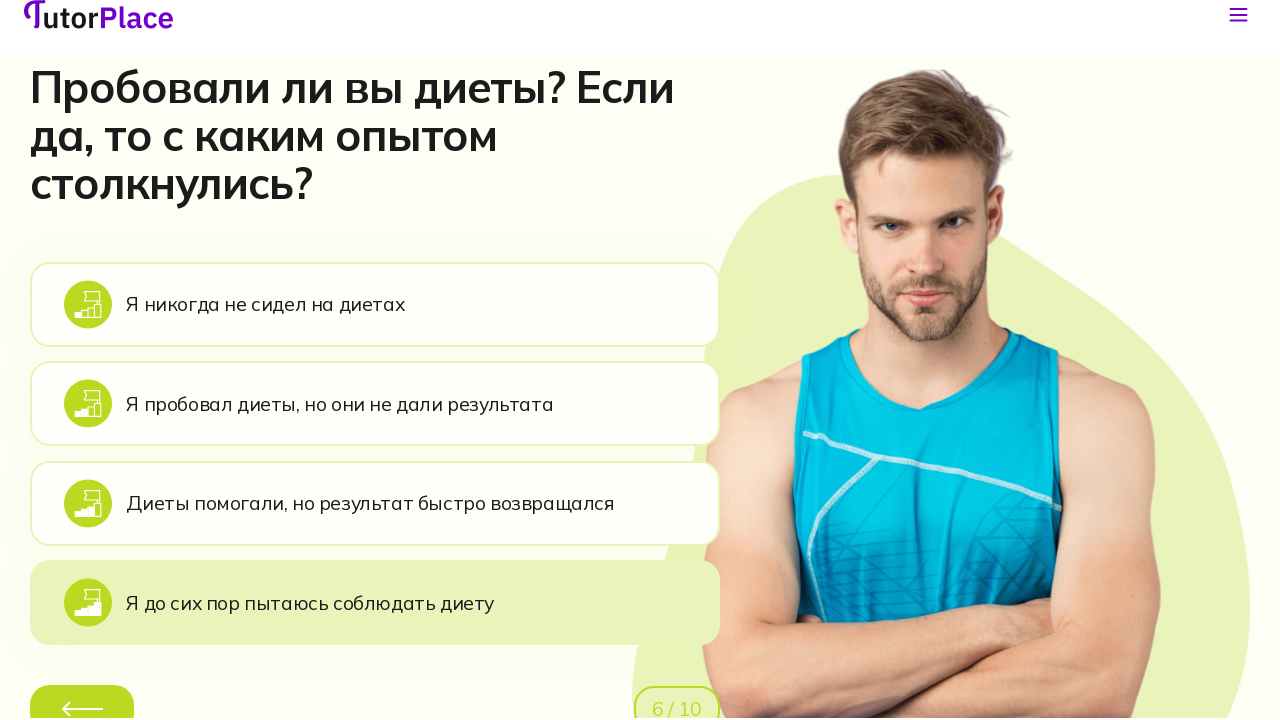

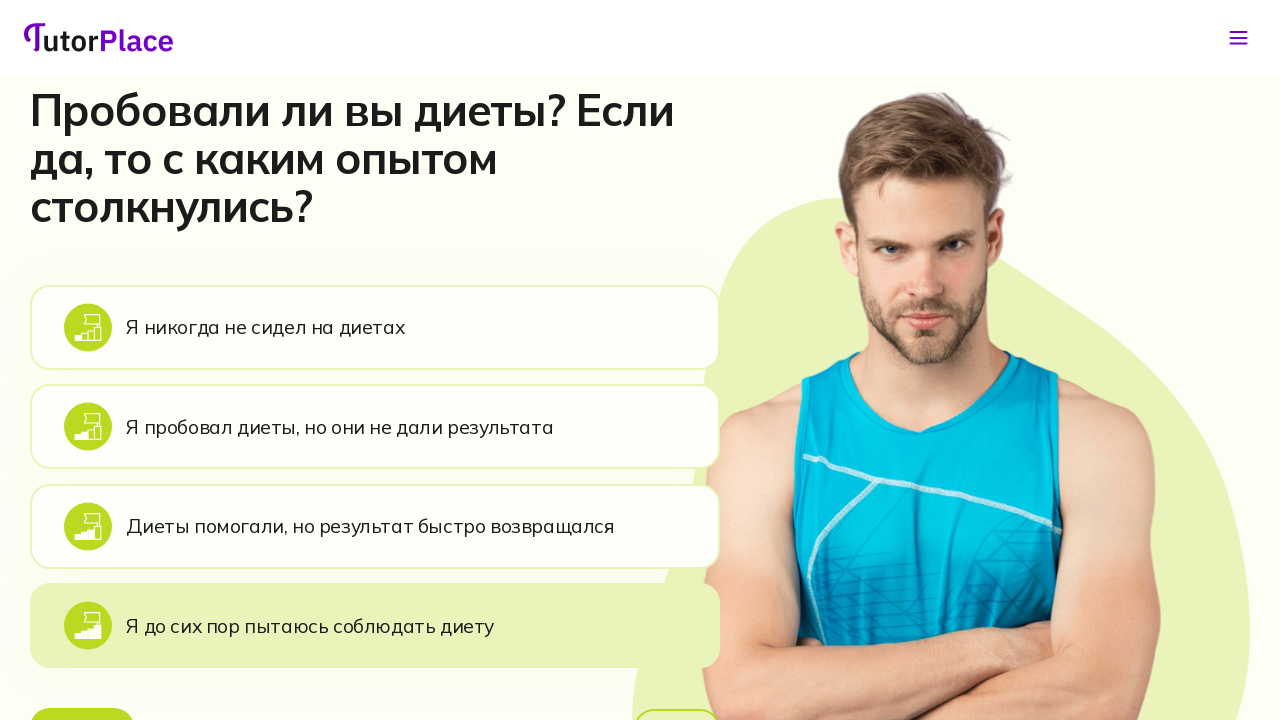